Tests alert handling functionality by triggering alerts and interacting with them using accept and dismiss actions

Starting URL: https://www.leafground.com/alert.xhtml

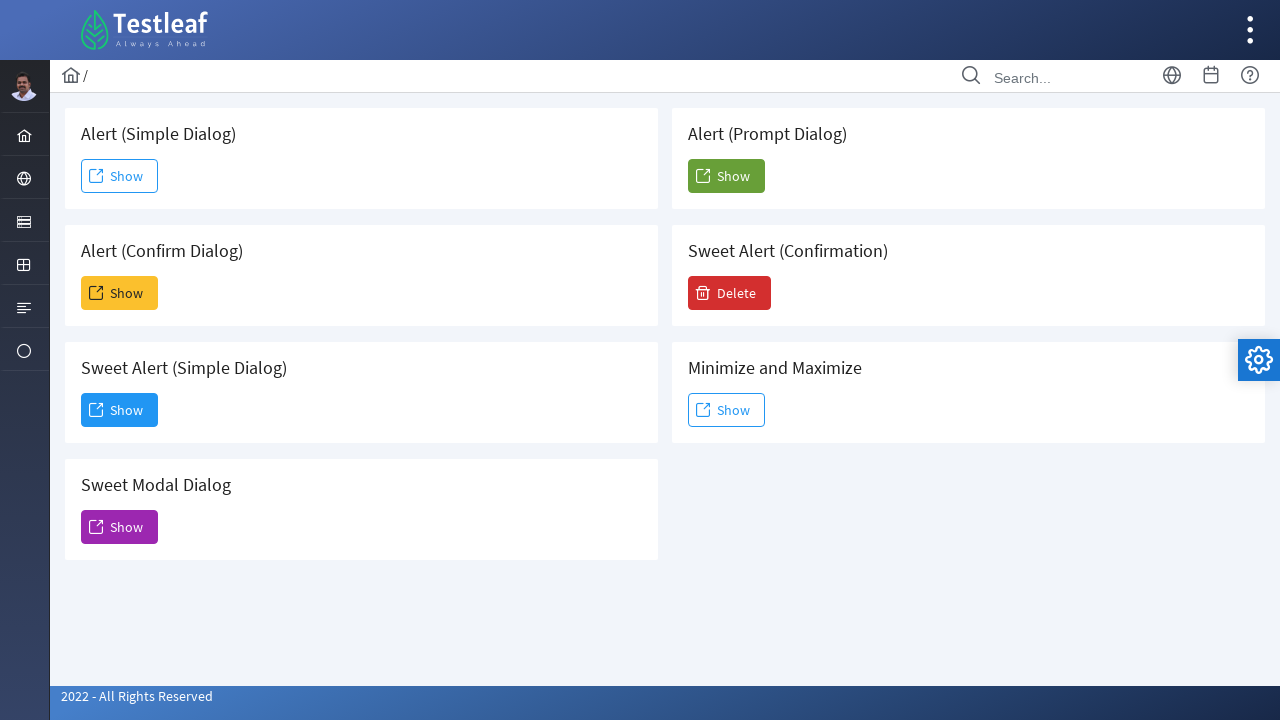

Clicked 'Show' button to trigger first alert at (120, 176) on xpath=//span[text()='Show']
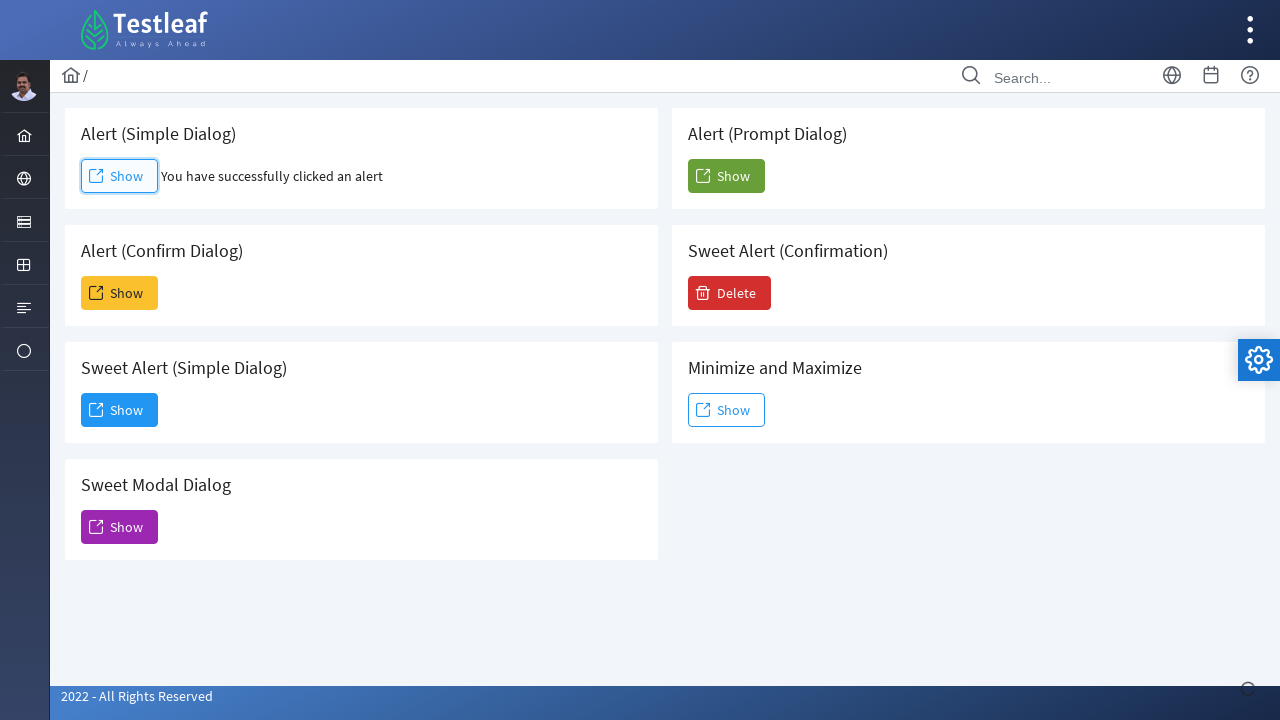

Set up dialog handler to accept alert
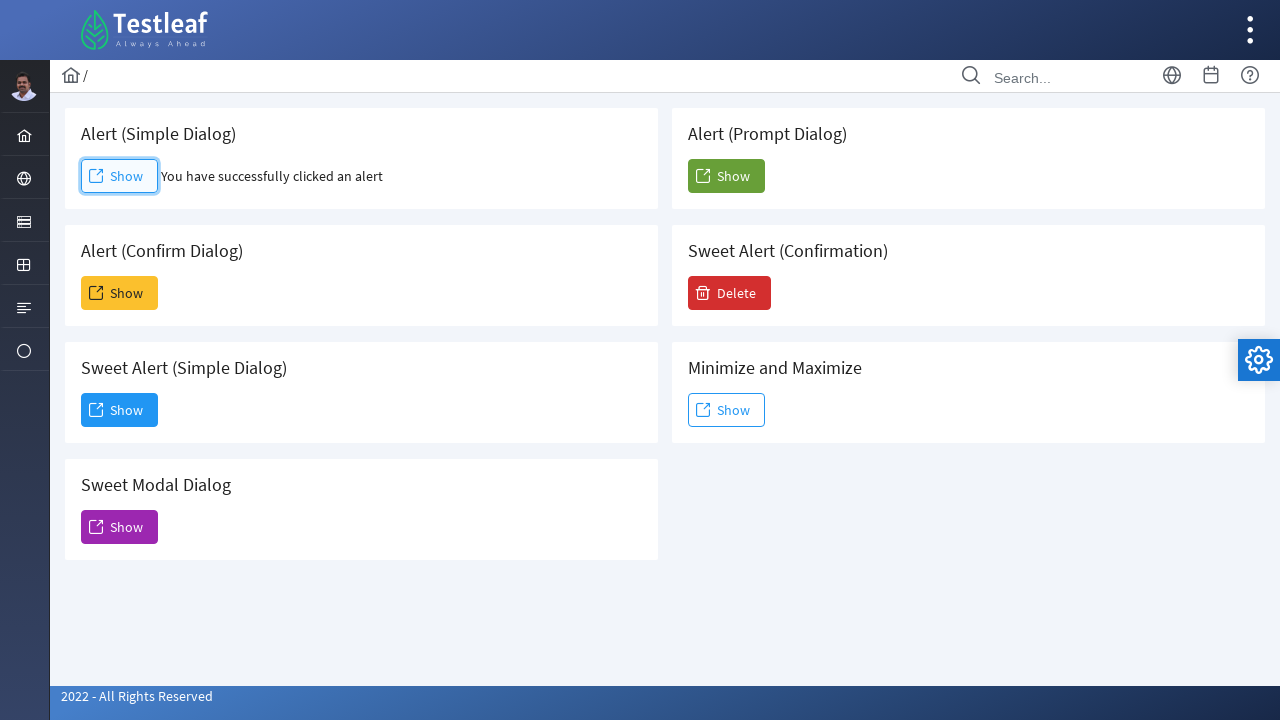

Waited for simple alert result text to appear
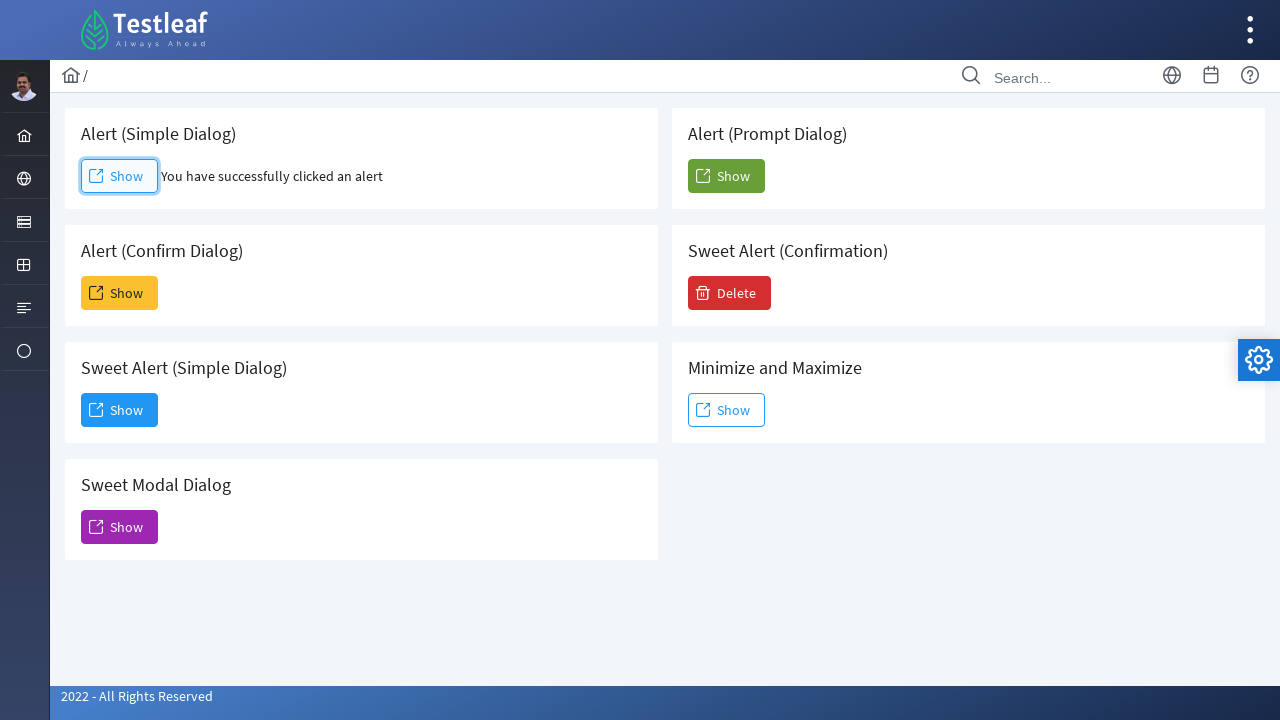

Retrieved result text: 'You have successfully clicked an alert'
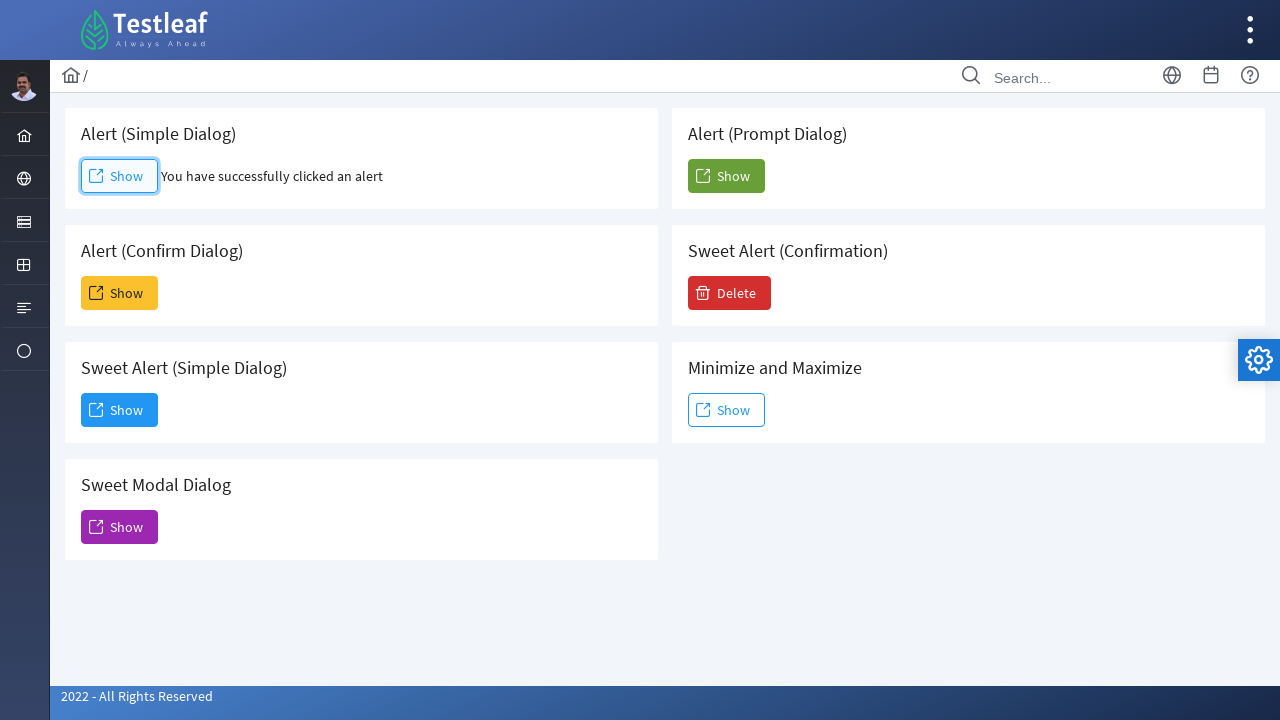

Clicked second 'Show' button to trigger confirmation alert at (120, 293) on xpath=(//span[text()='Show'])[2]
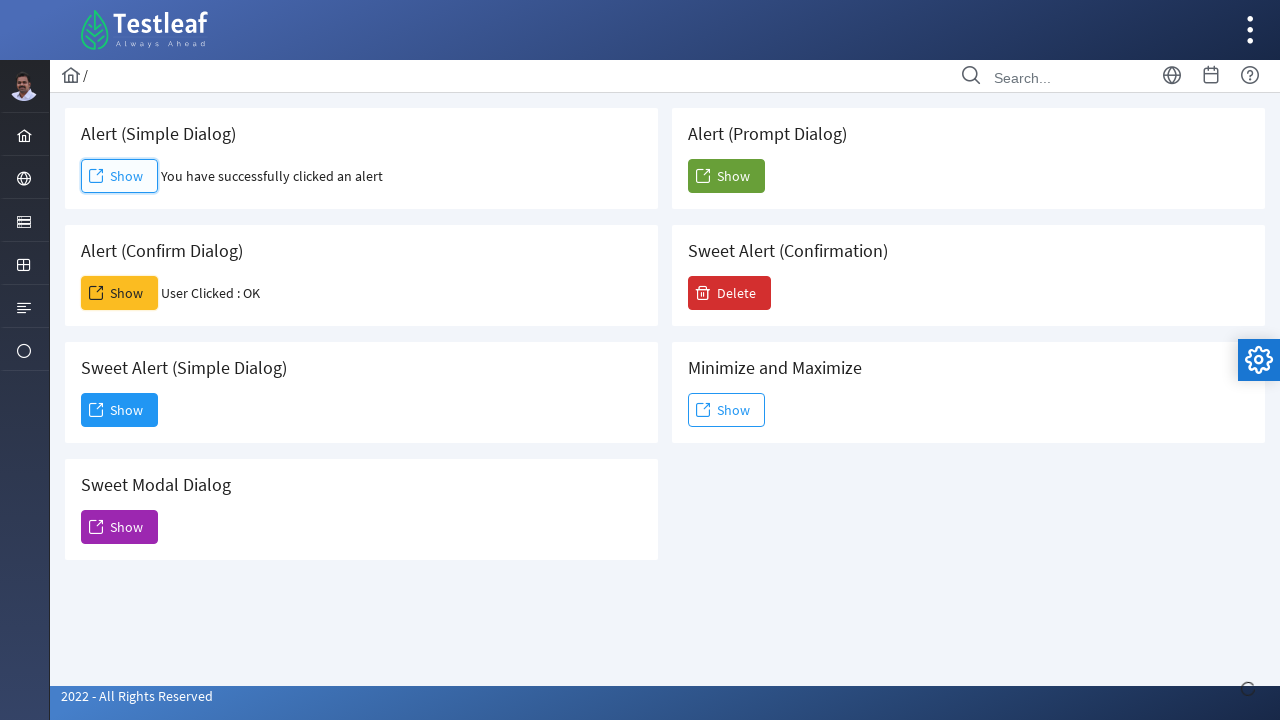

Set up dialog handler to dismiss confirmation alert
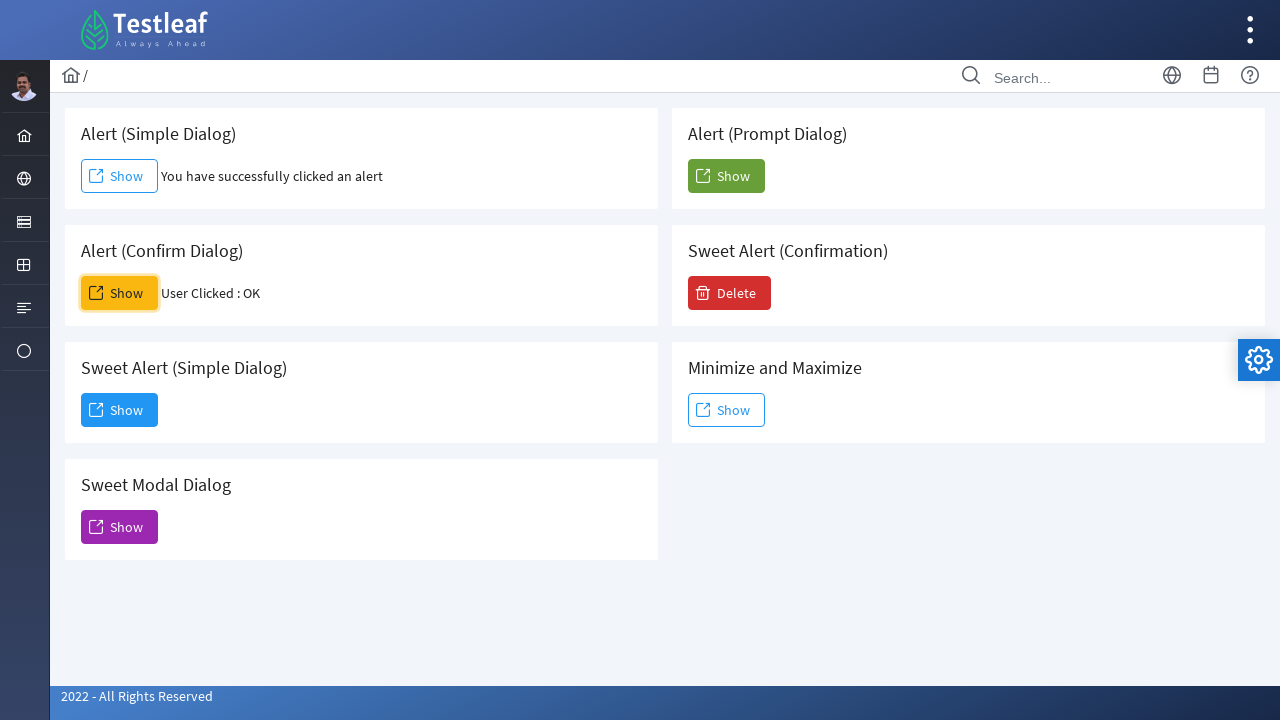

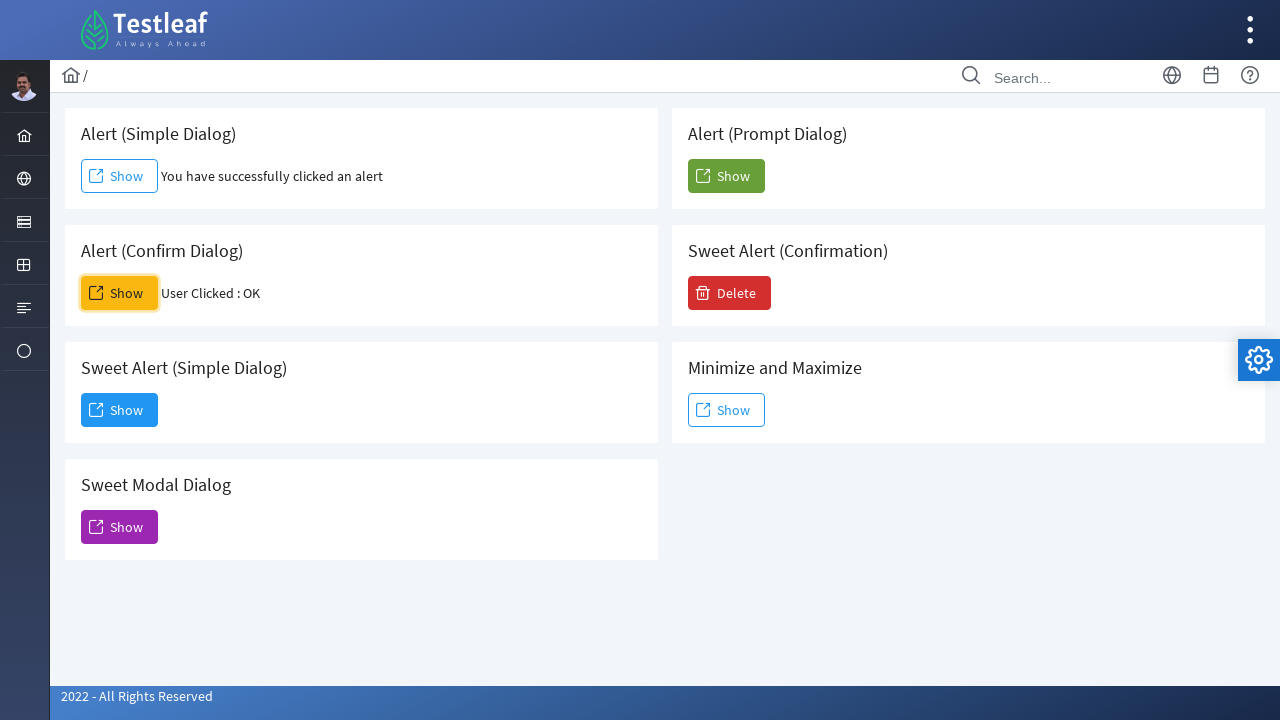